Tests handling browser alerts by clicking a trigger button, waiting for an alert to appear, accepting it, and verifying the alert was handled

Starting URL: https://play1.automationcamp.ir/expected_conditions.html

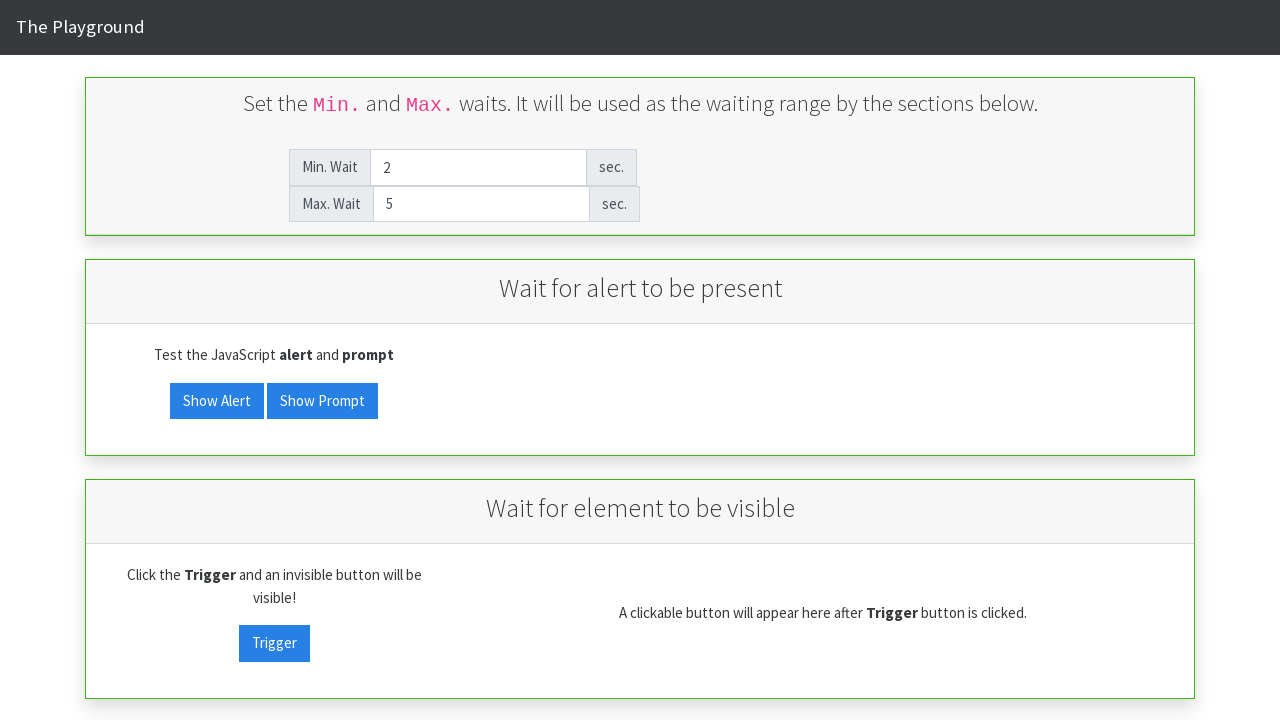

Clicked alert trigger button at (217, 401) on xpath=//button[@id='alert_trigger']
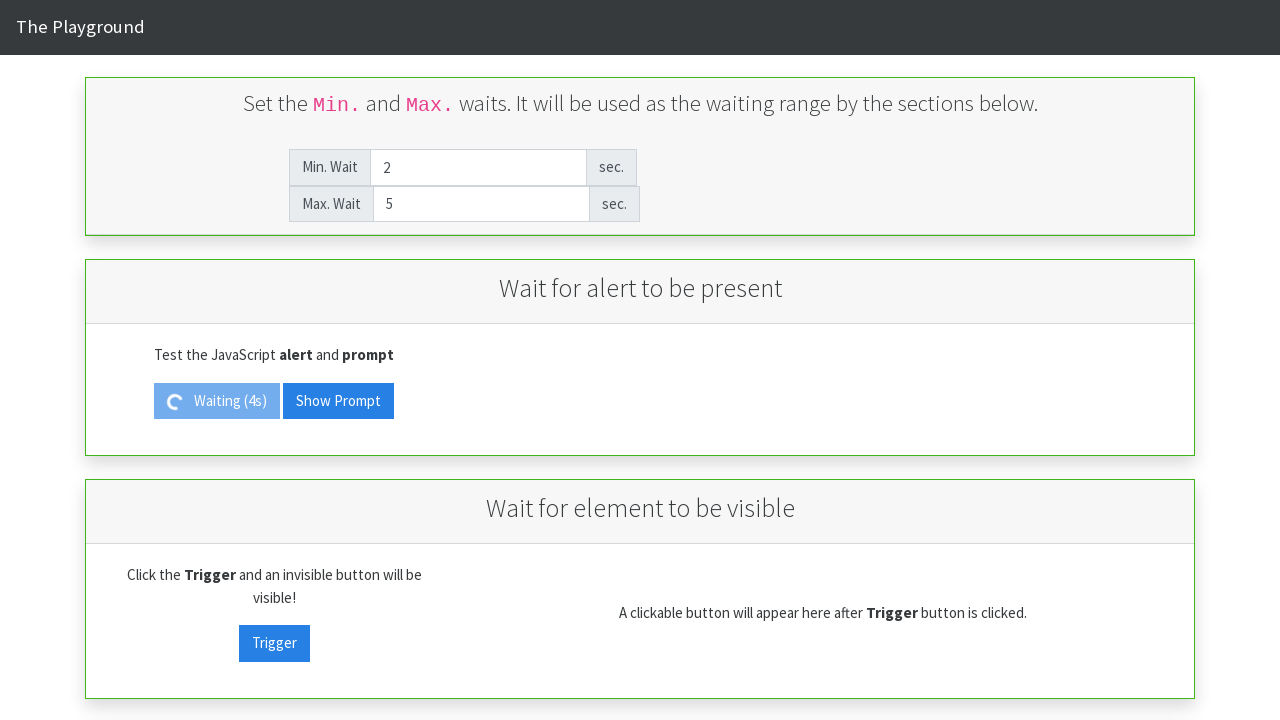

Set up dialog handler to accept alerts
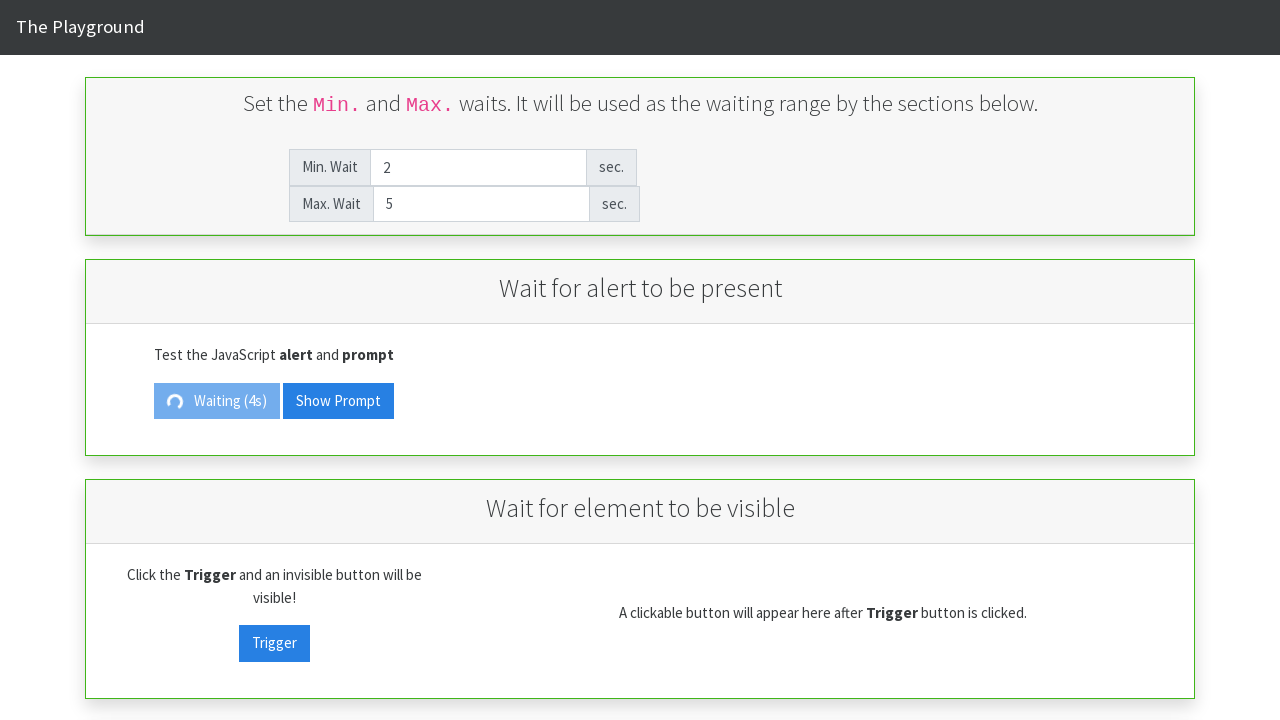

Alert was accepted and alert_handled_badge is now visible
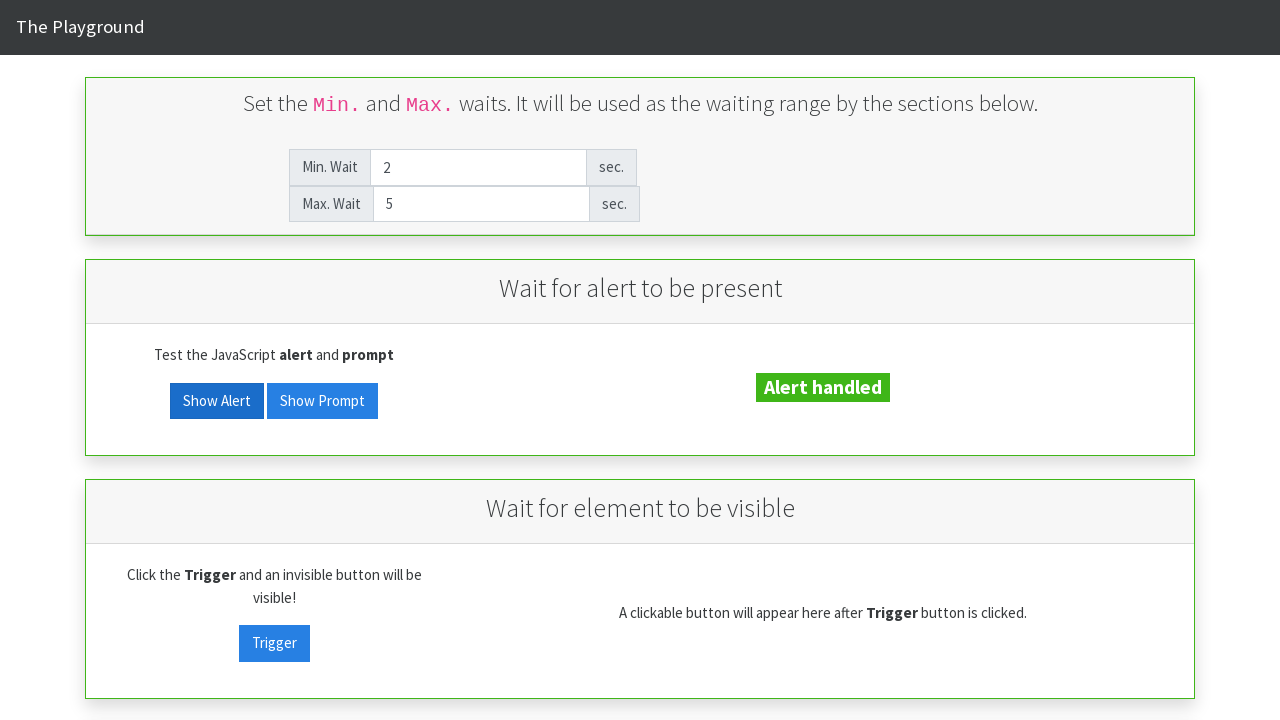

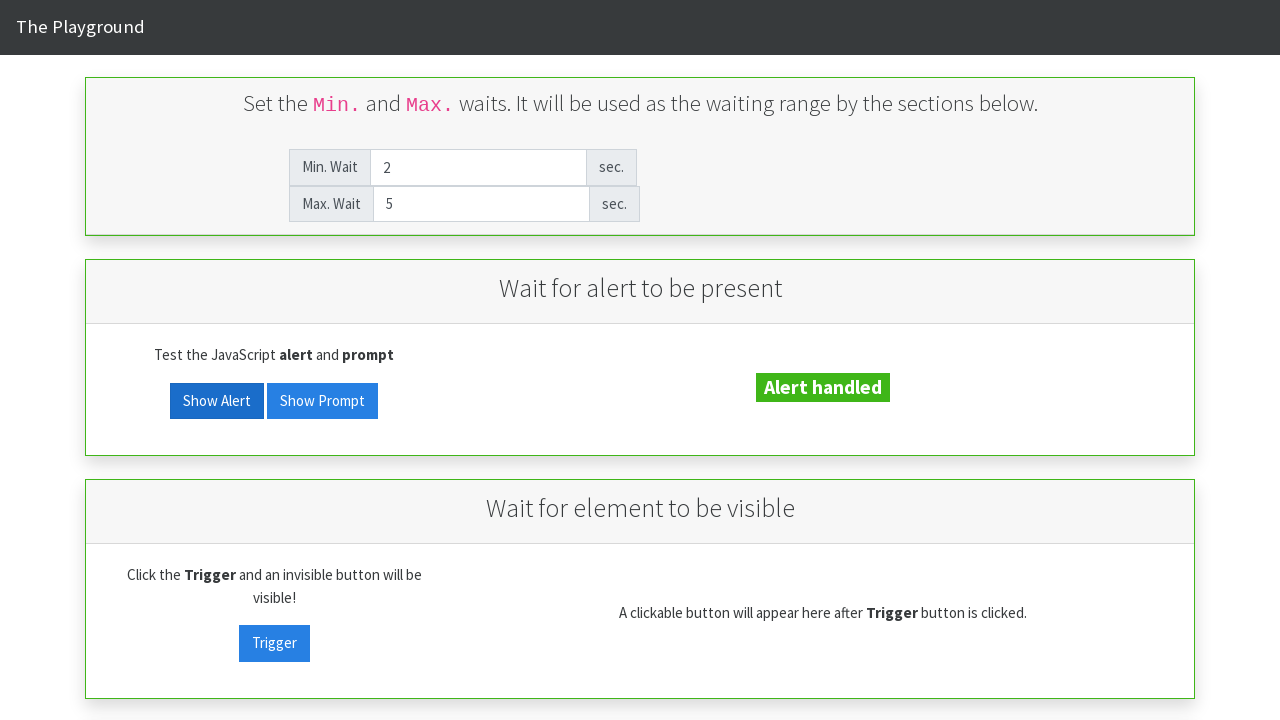